Tests nested frames handling by navigating to the "Nested Frames" section and switching between nested iframes to access content within the middle frame.

Starting URL: http://the-internet.herokuapp.com/

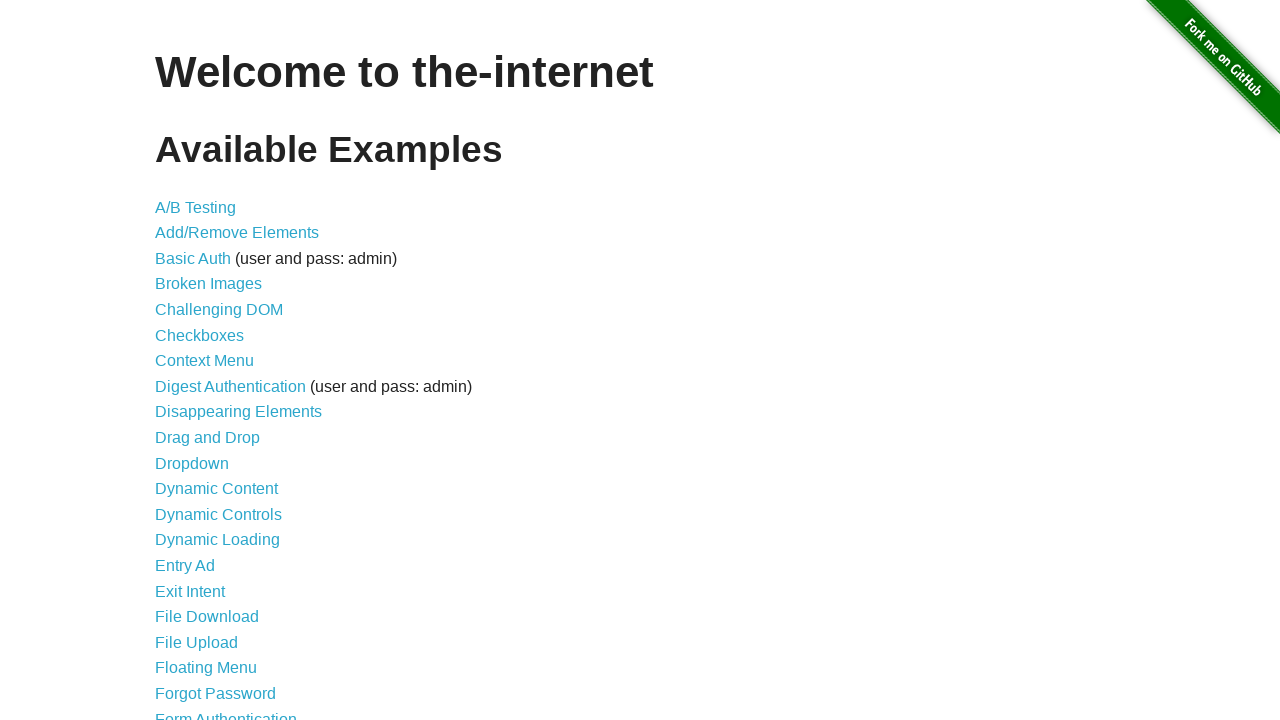

Clicked on 'Nested Frames' link at (210, 395) on a:has-text('Nested Frames')
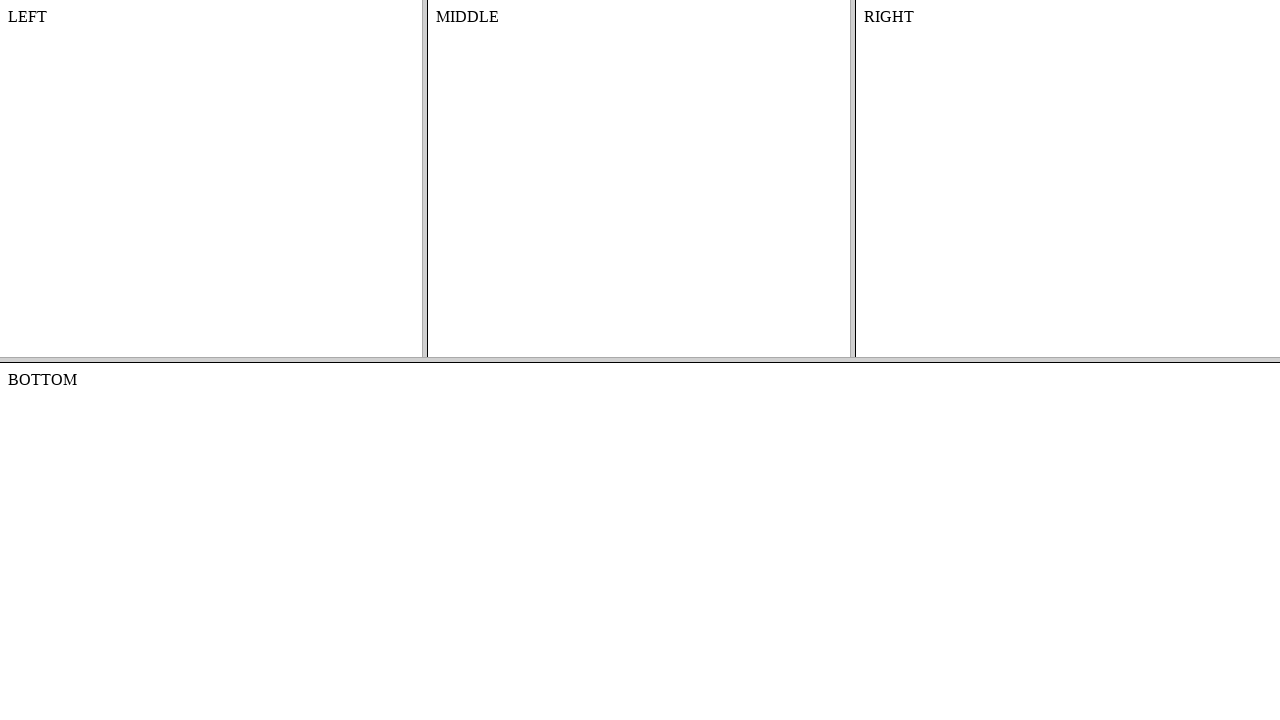

Waited for network idle - frames loaded
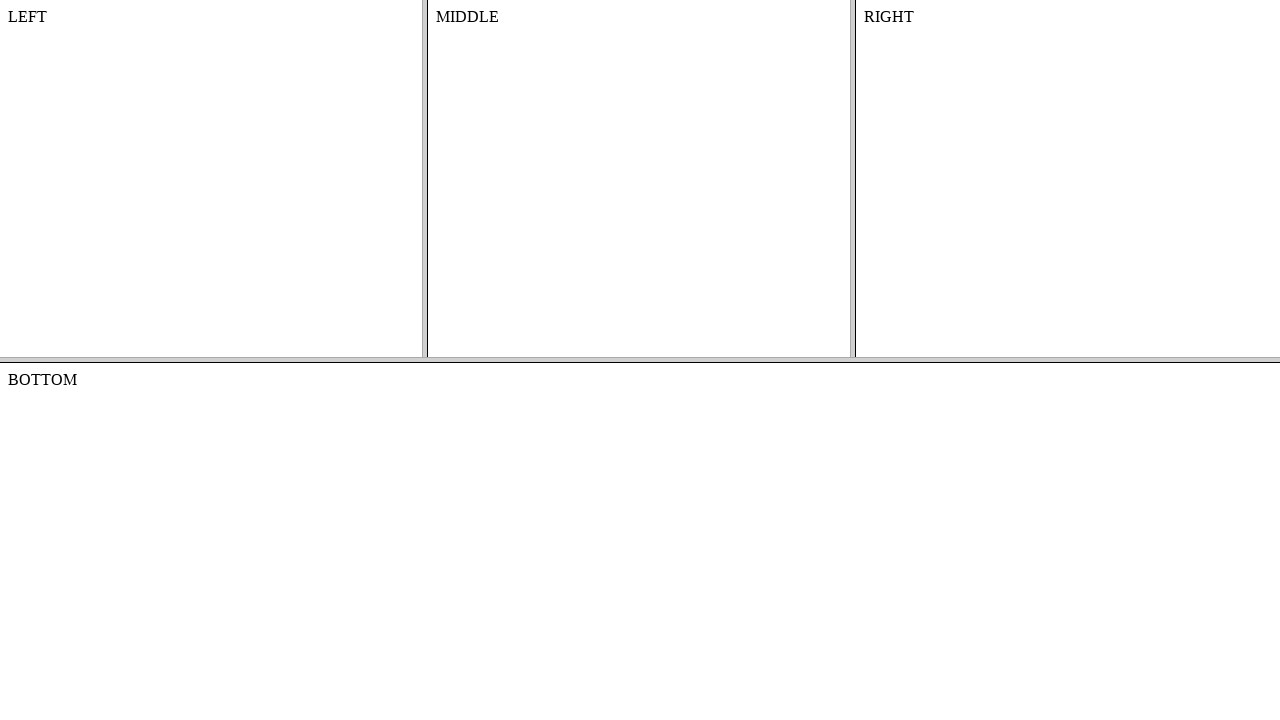

Located the top frame
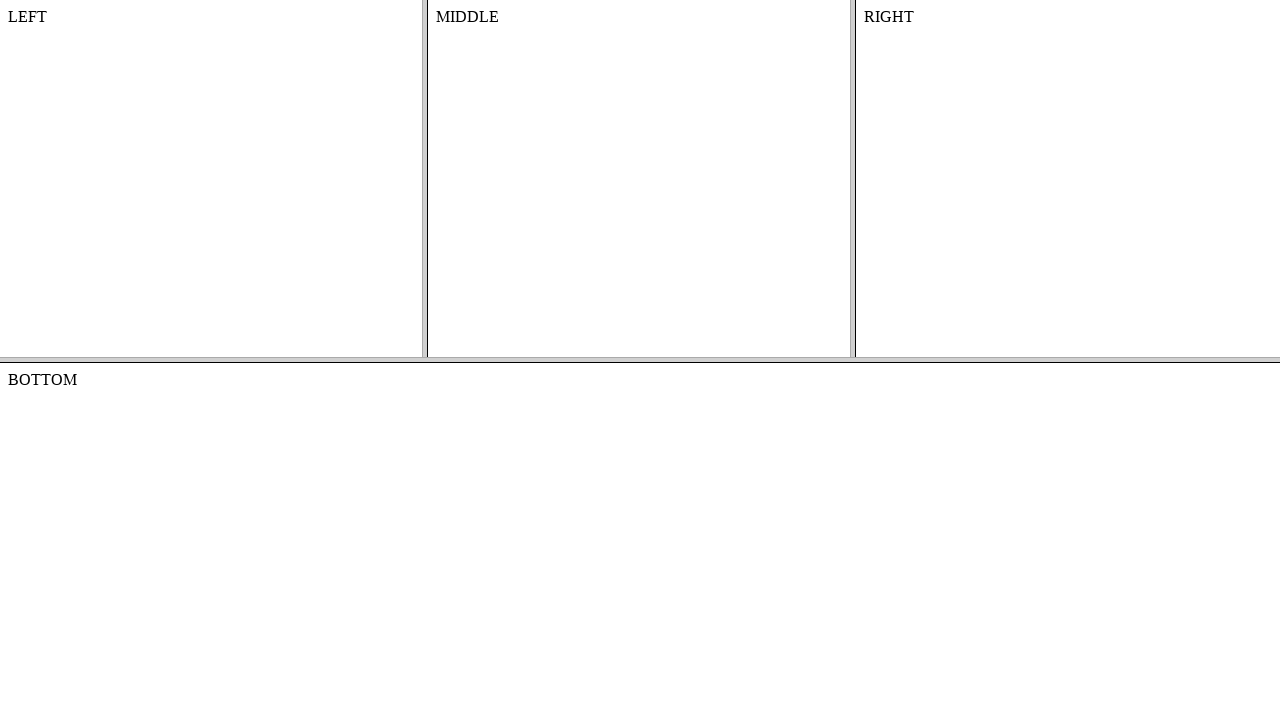

Located the middle frame nested within top frame
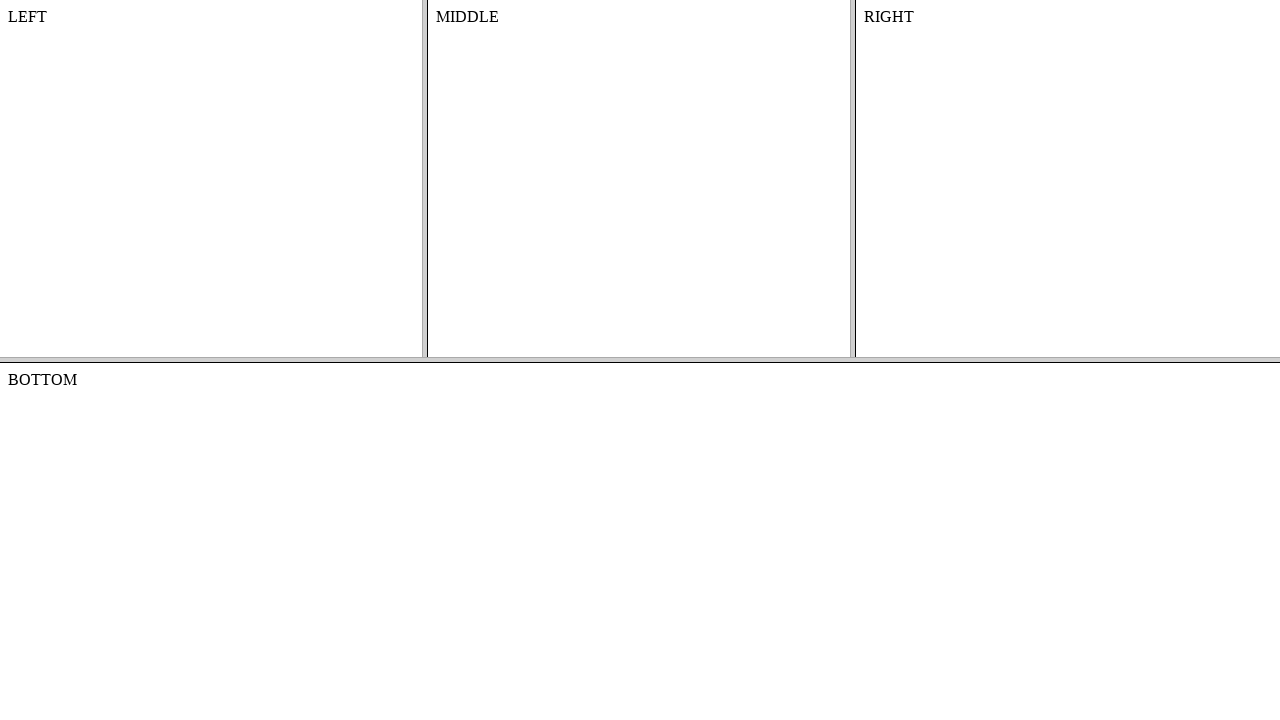

Retrieved text content from middle frame: 'MIDDLE'
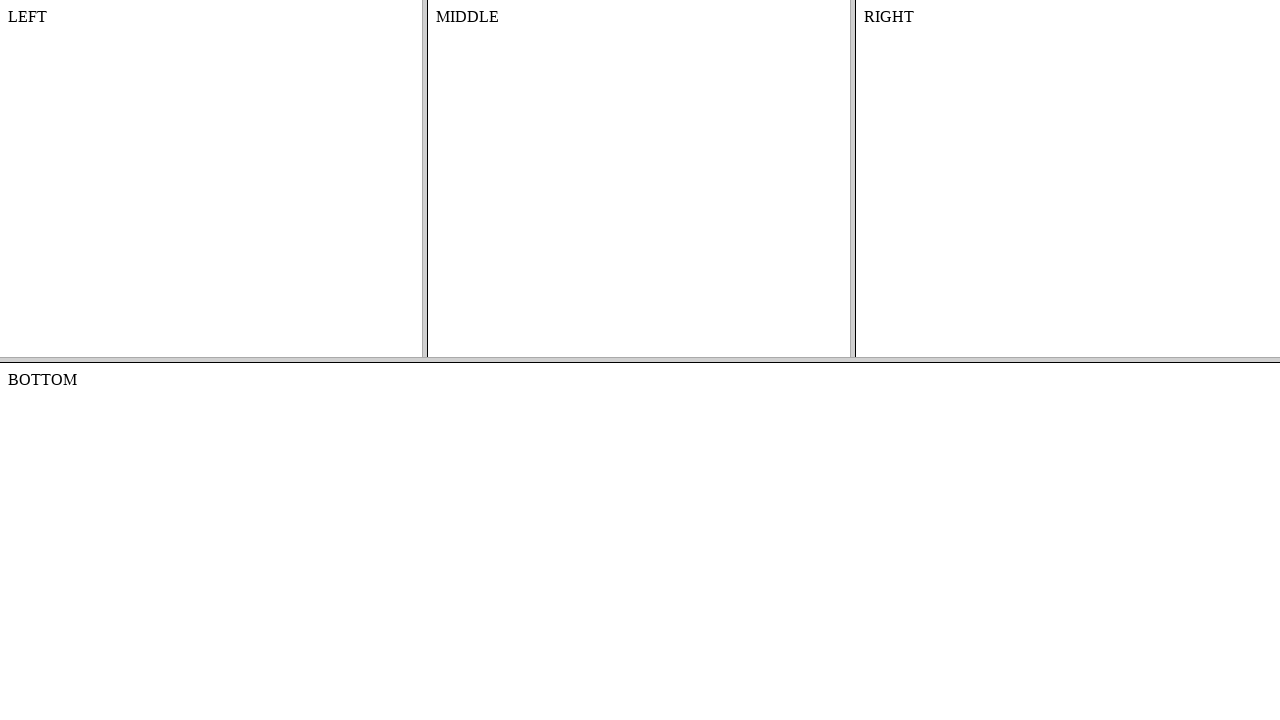

Printed middle frame content
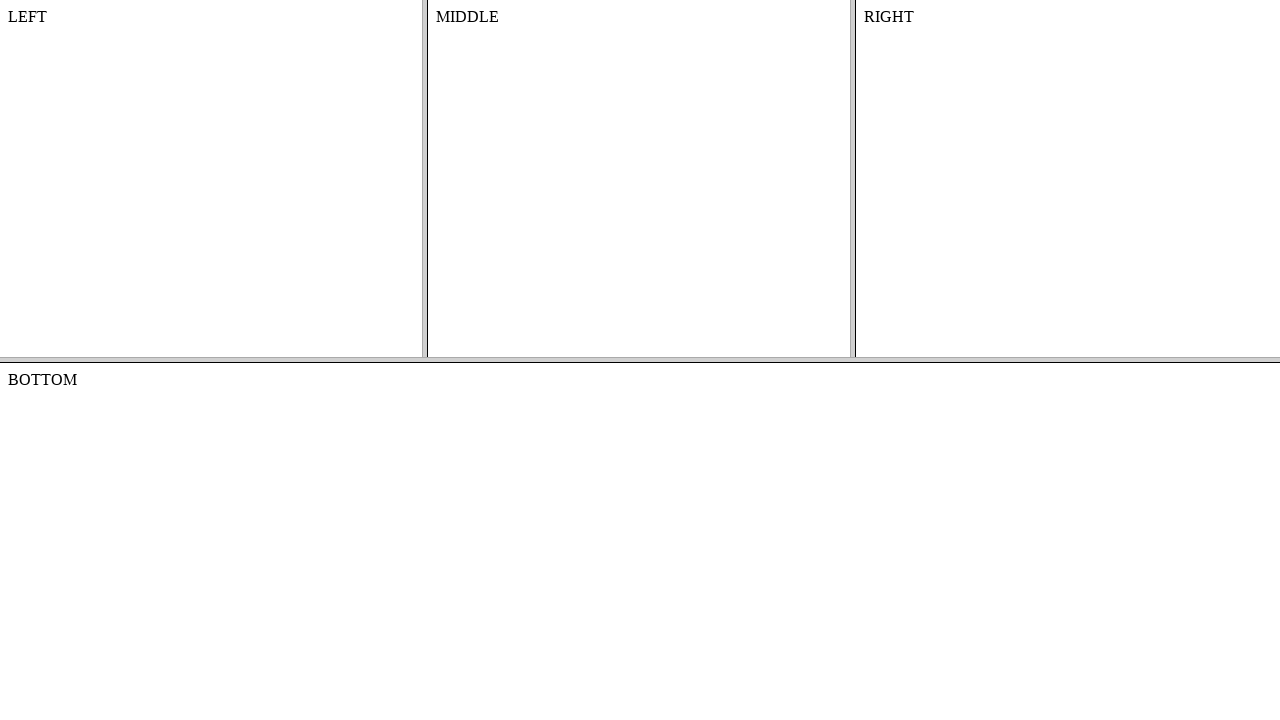

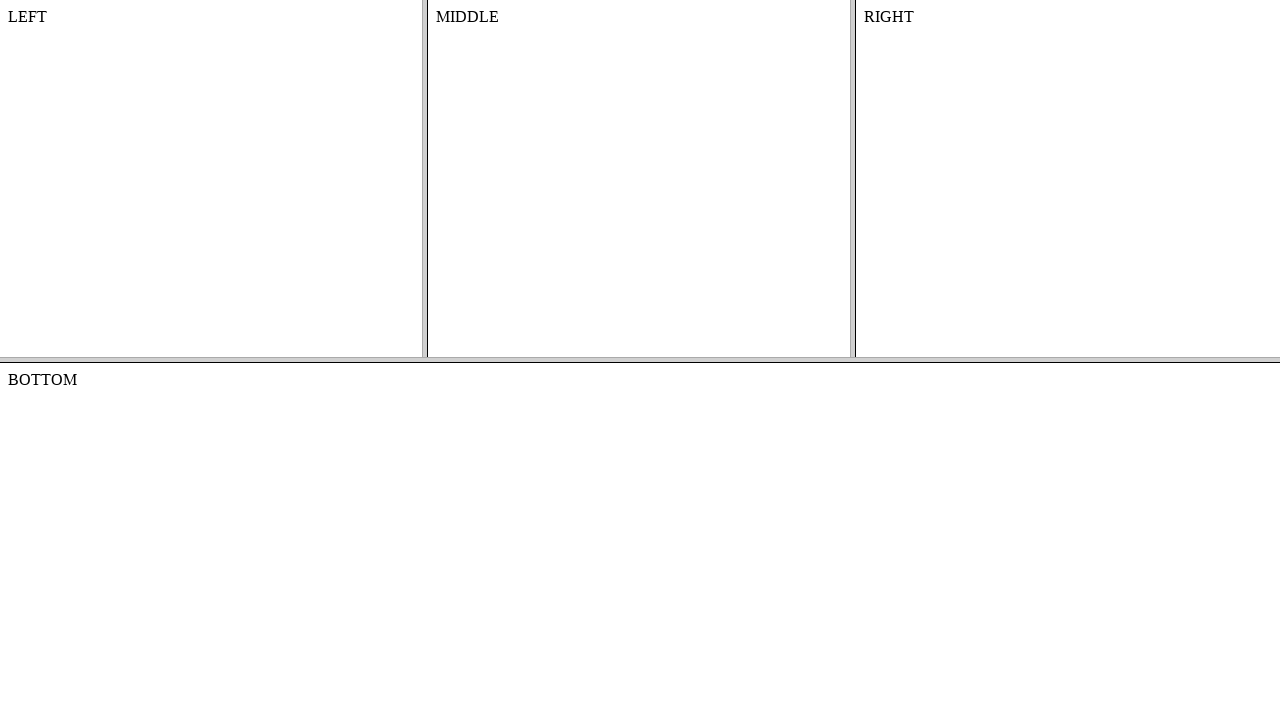